Navigates to the SpiceJet website homepage and verifies the page loads successfully

Starting URL: https://www.spicejet.com/

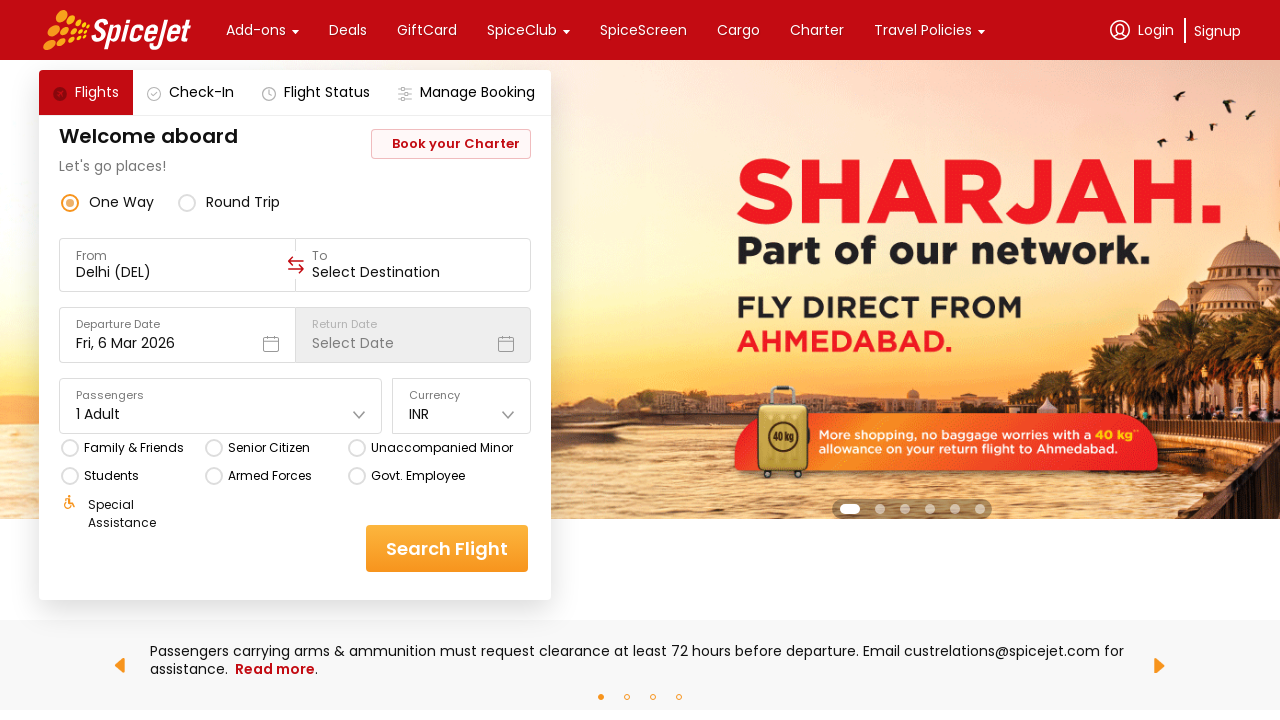

Waited for SpiceJet homepage to reach network idle state
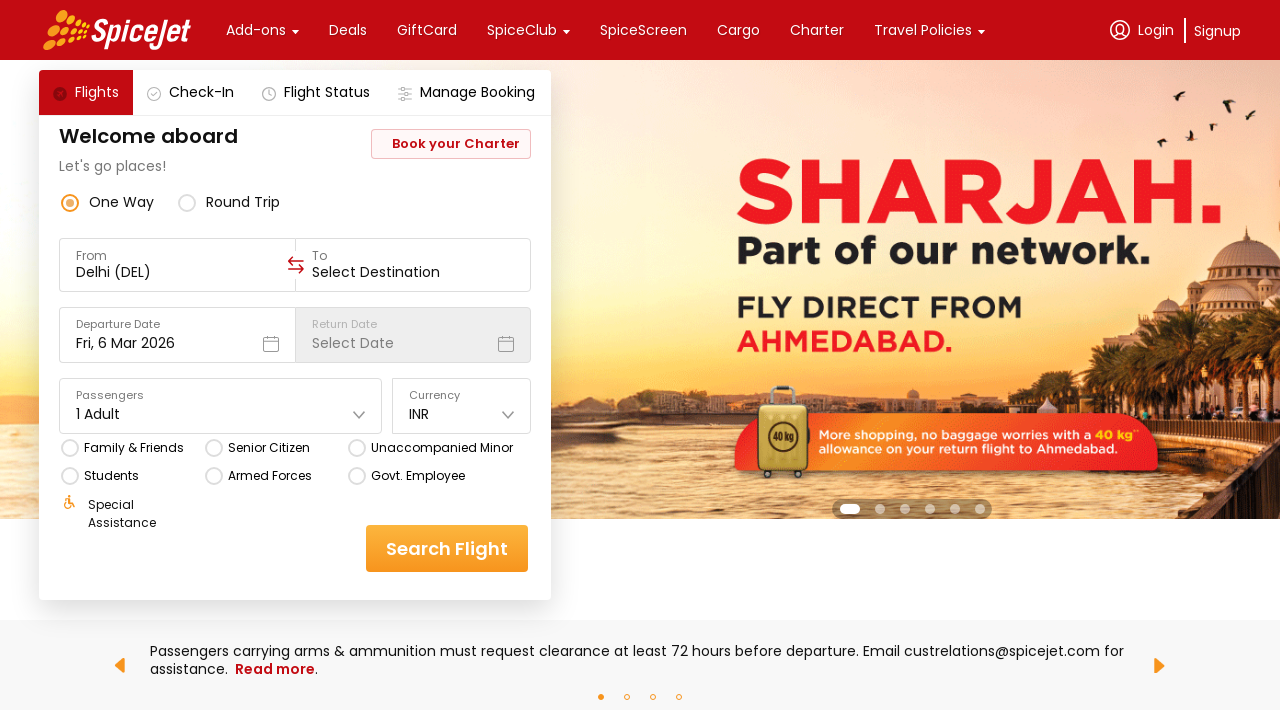

Verified page body element is present
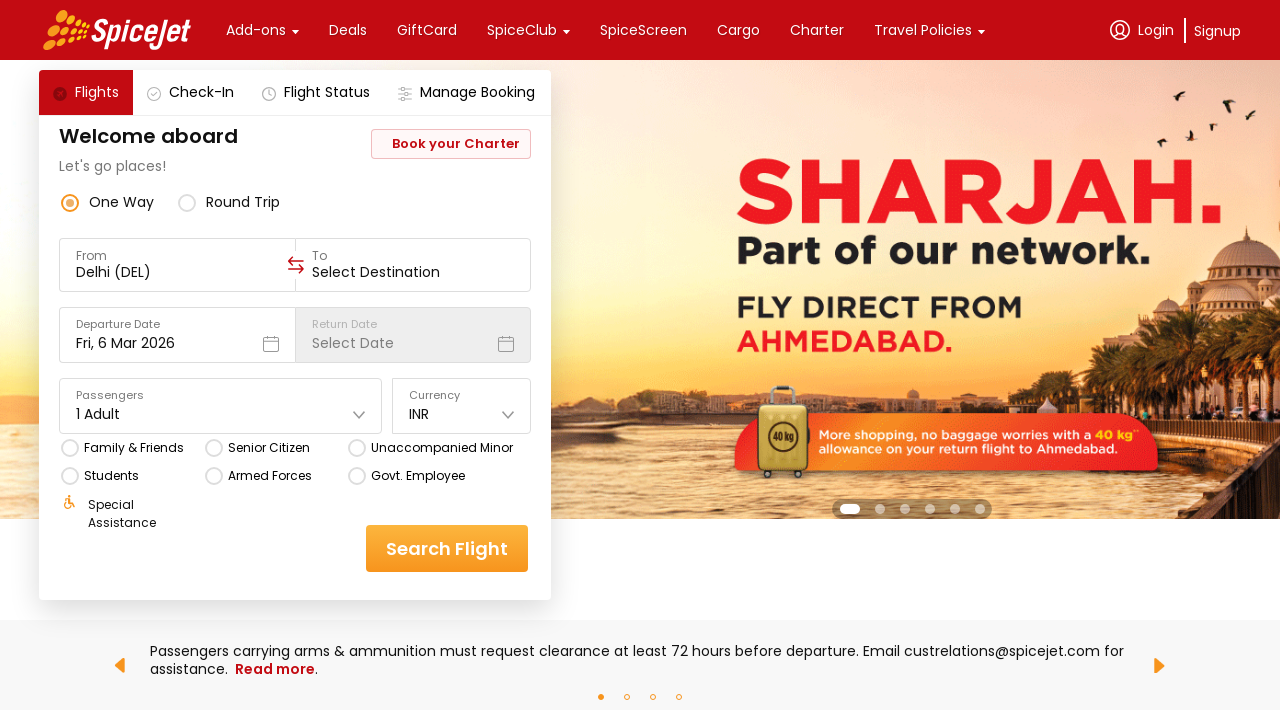

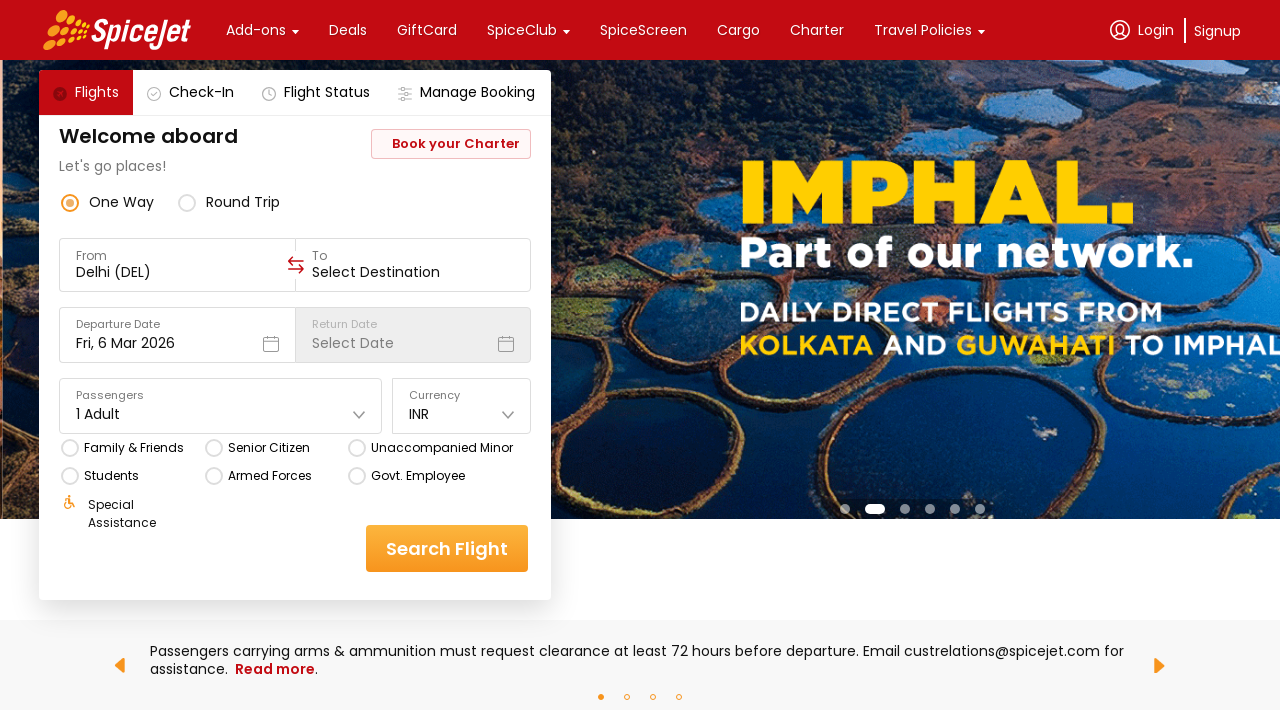